Tests browser tab handling by opening a new tab, navigating to a different URL in the new tab, and switching between parent and child tabs

Starting URL: https://www.tutorialspoint.com/selenium/practice/frames.php

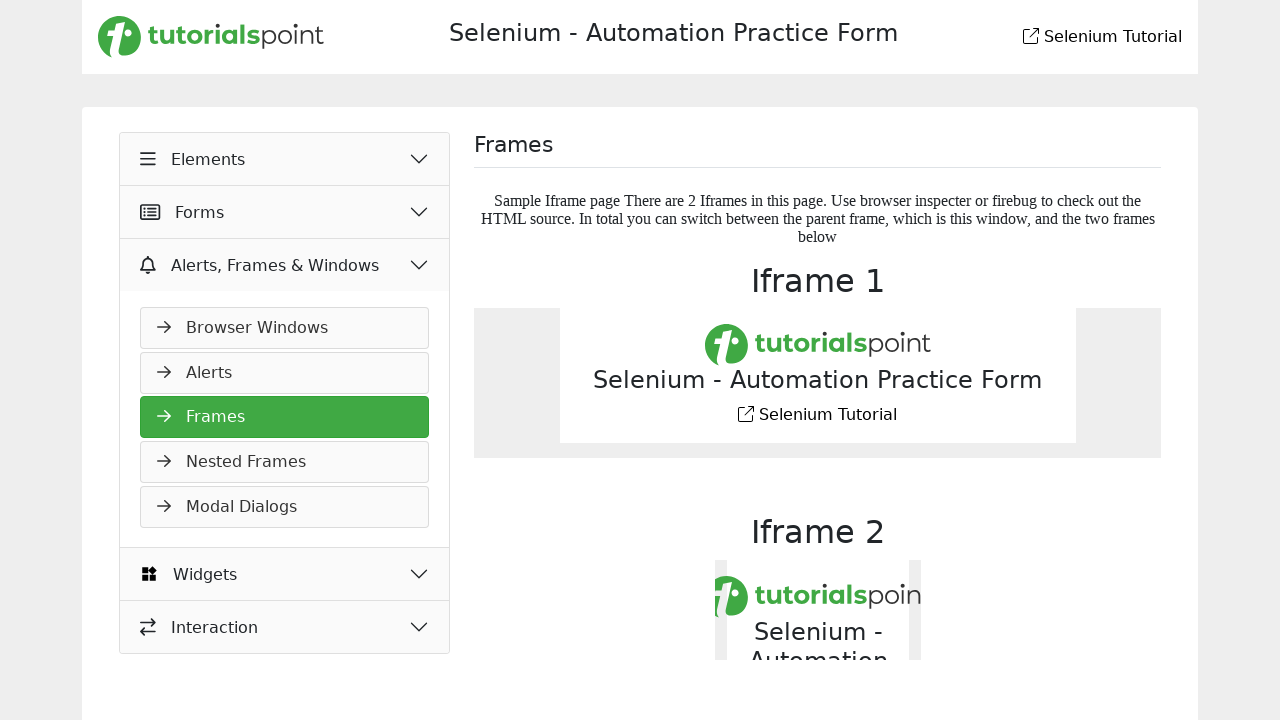

Opened a new tab/page
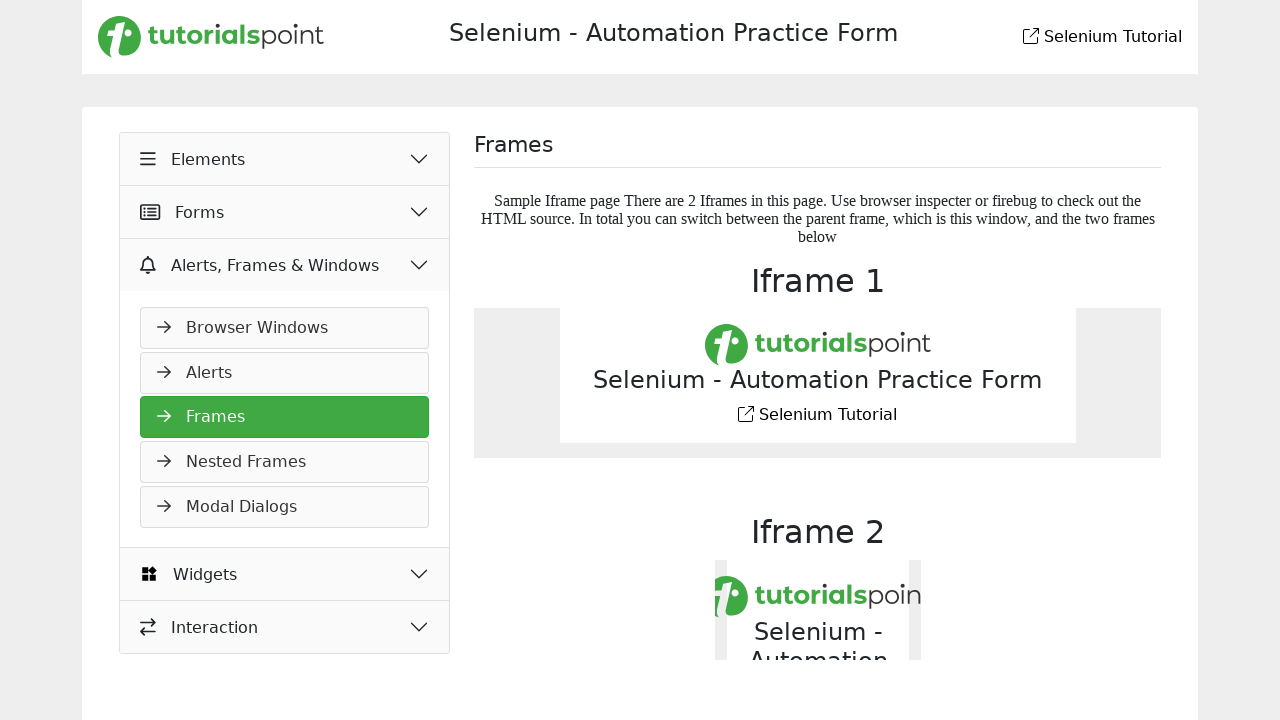

Navigated child tab to Daraz website
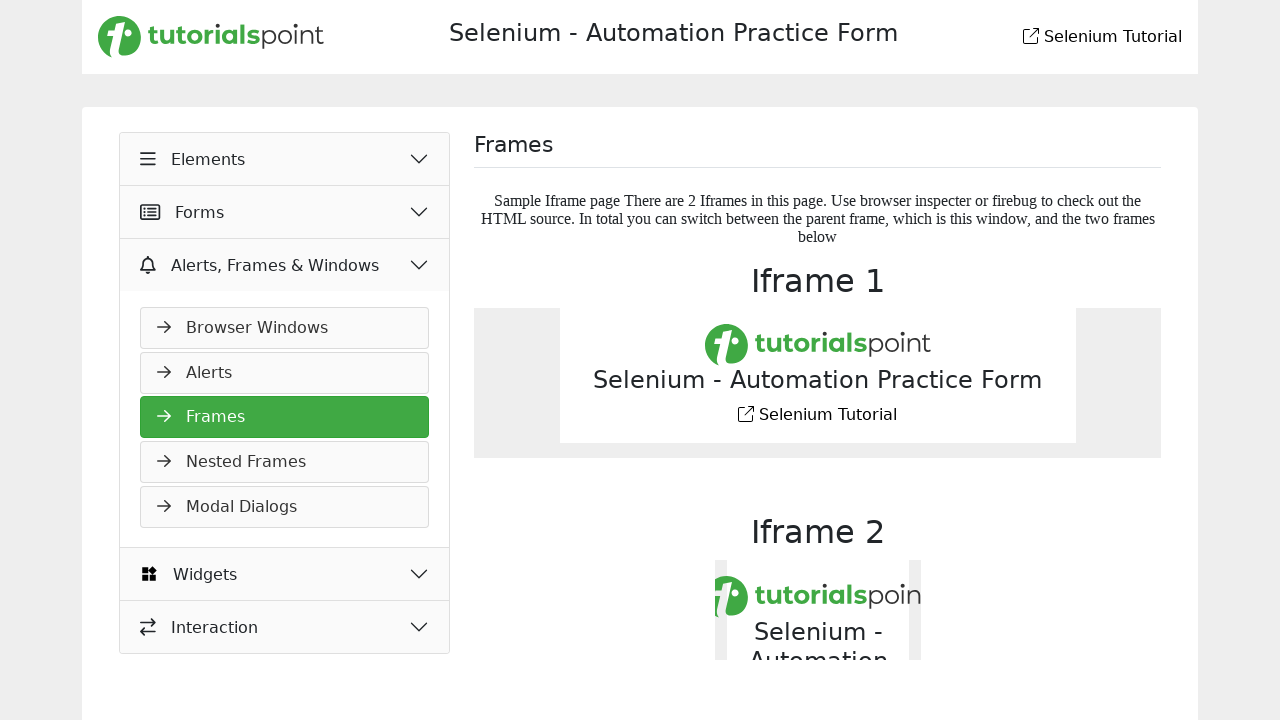

Switched focus to parent tab
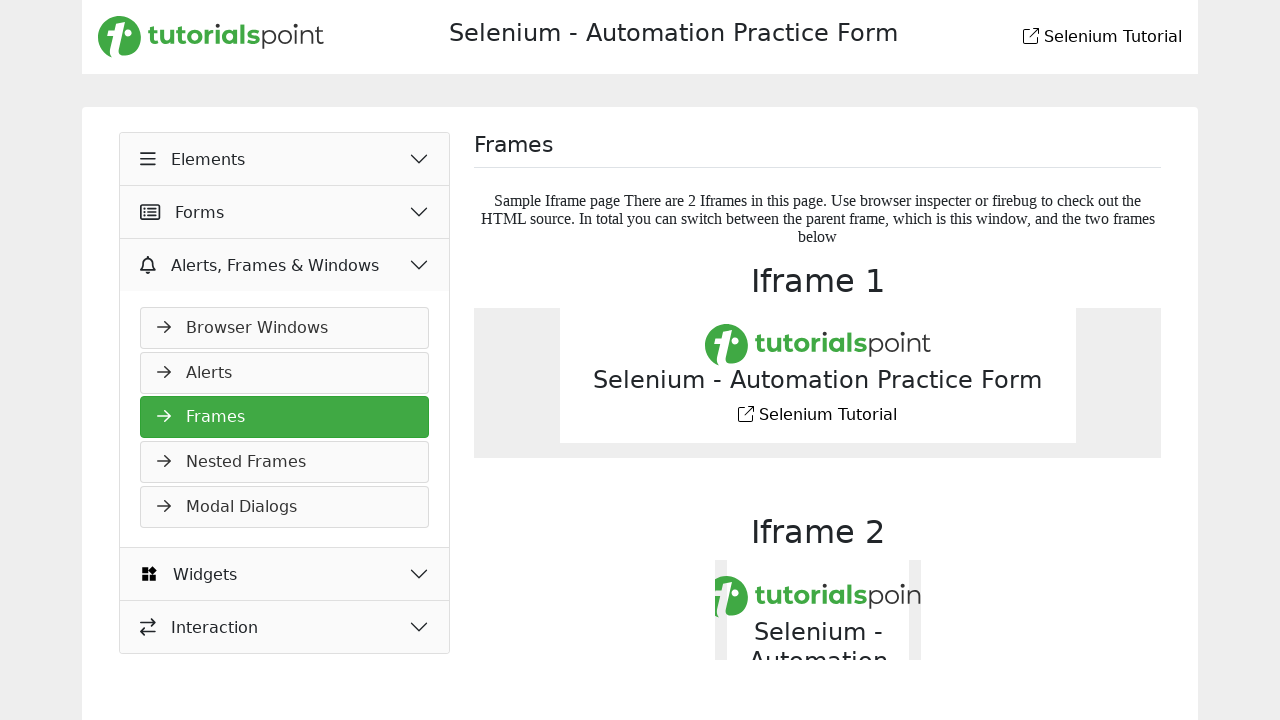

Switched focus back to child tab
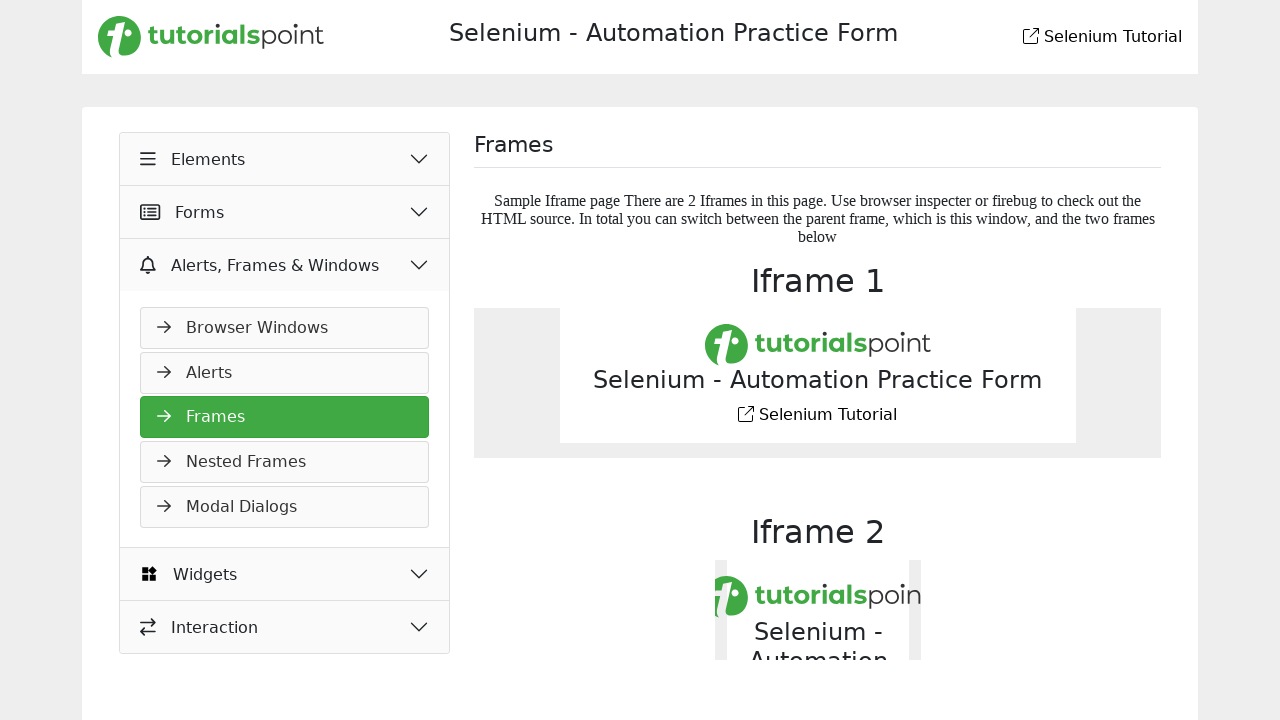

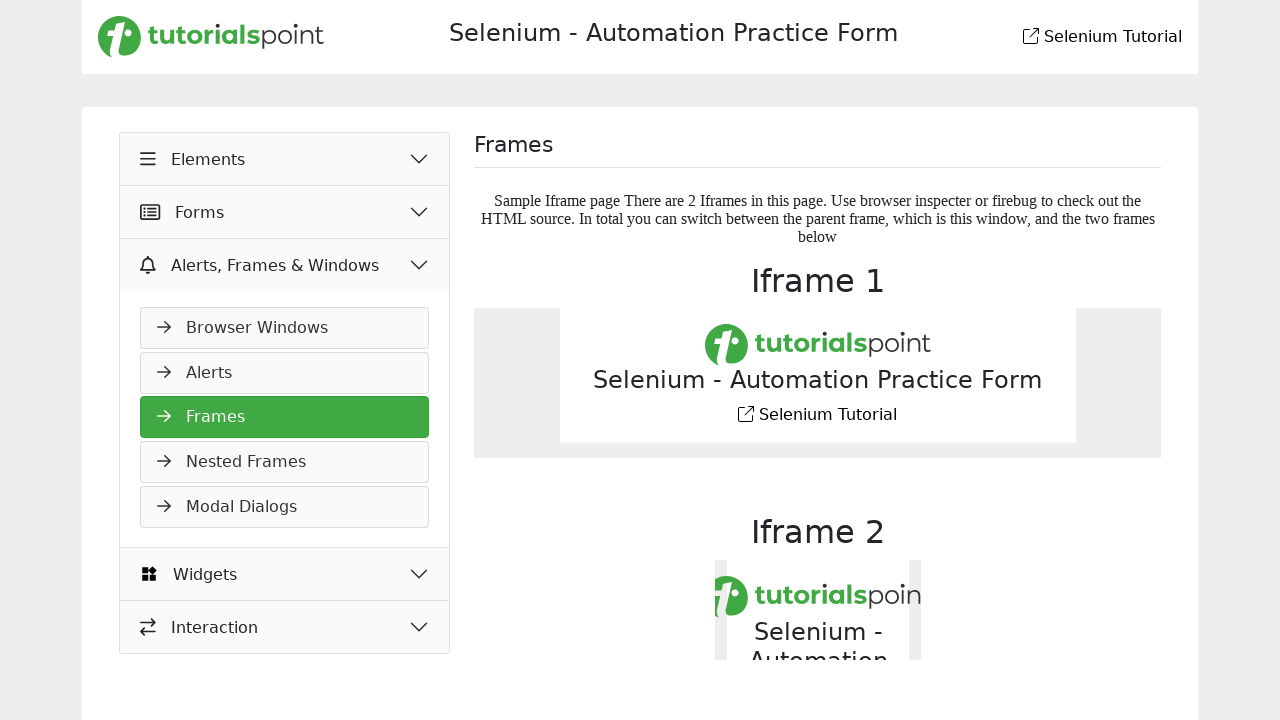